Tests jQuery UI dropdown functionality by switching to an iframe, clicking on a dropdown menu, and selecting an option from the expanded list

Starting URL: https://jqueryui.com/selectmenu/

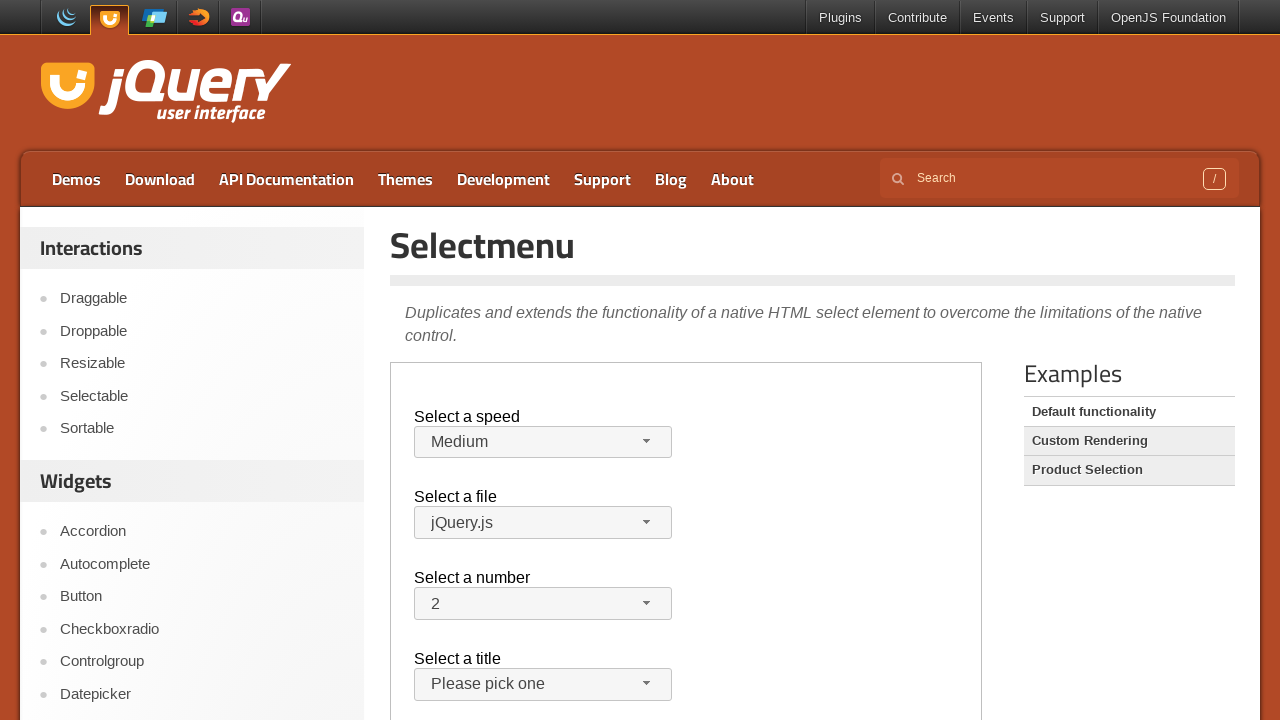

Located the demo iframe
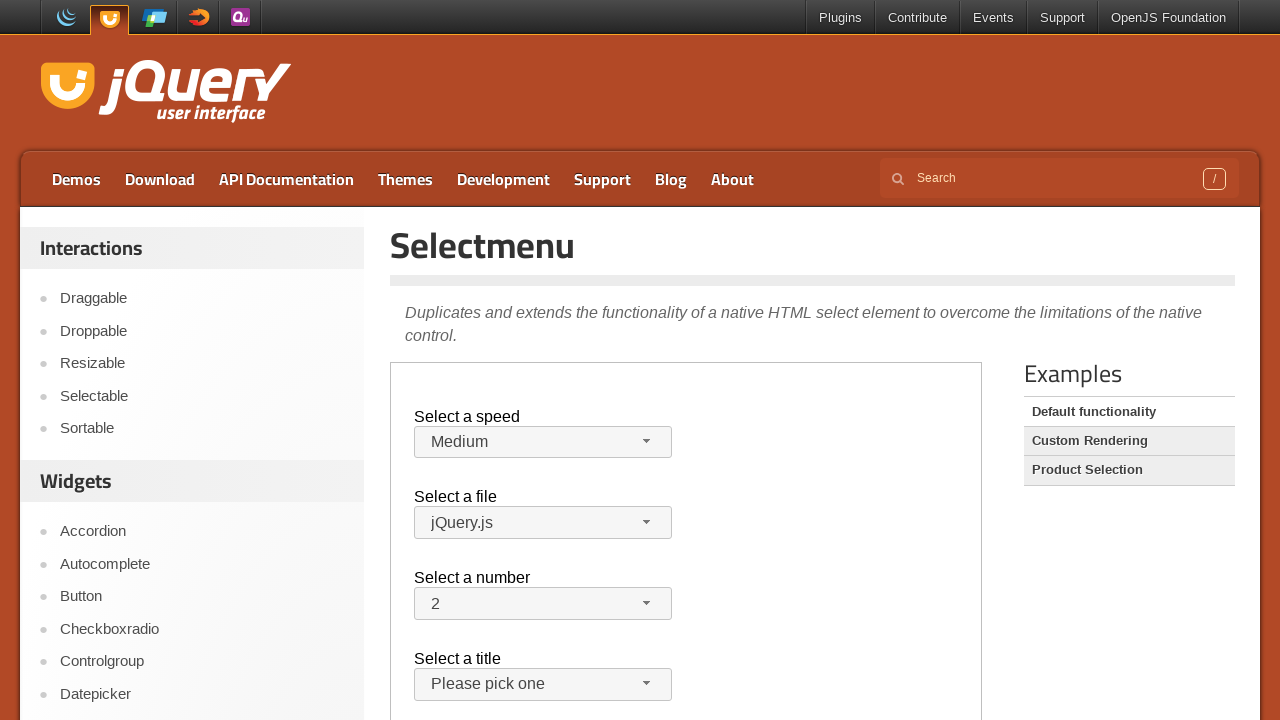

Clicked on the 'Medium' dropdown to expand it at (533, 442) on .demo-frame >> internal:control=enter-frame >> xpath=//span[text()='Medium']
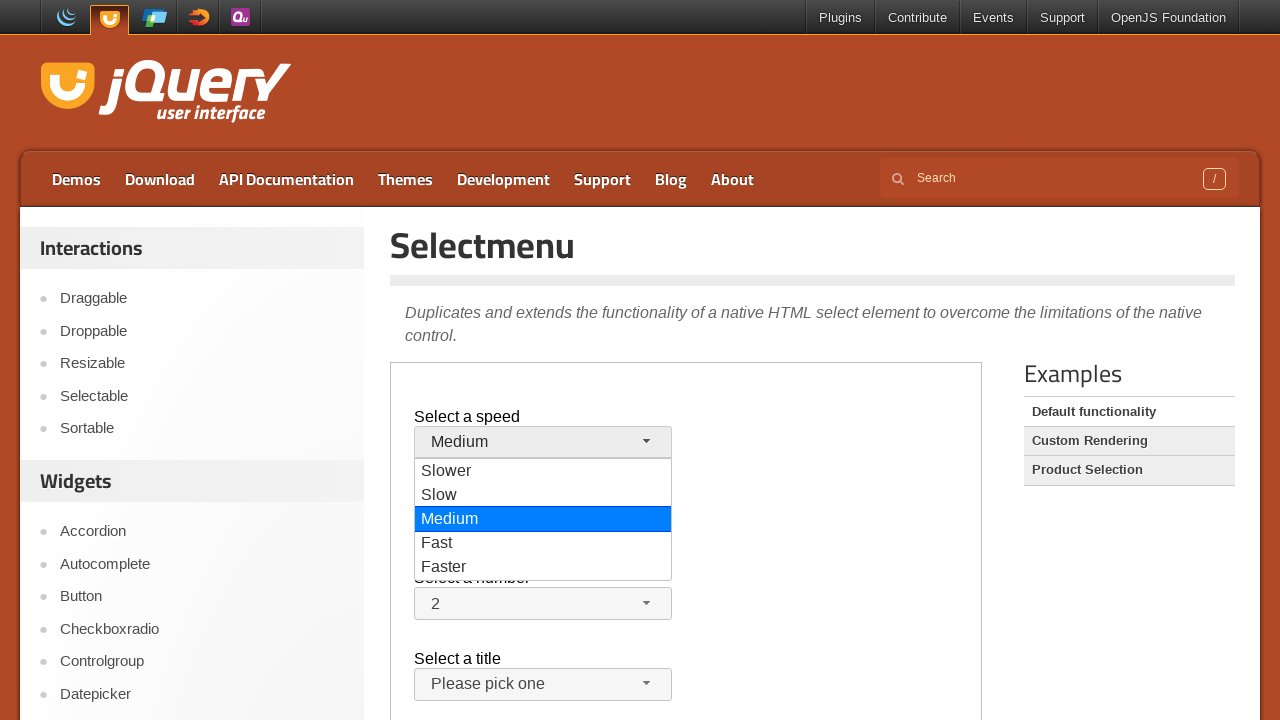

Dropdown menu became visible
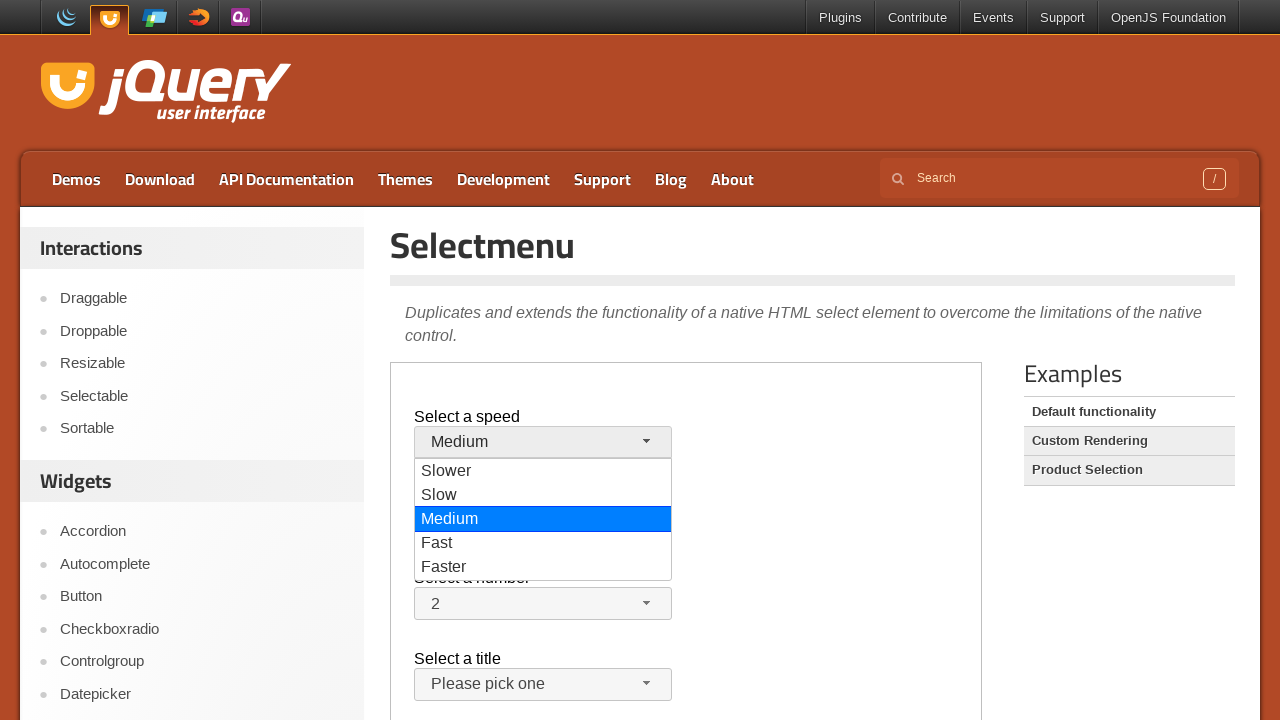

Selected 'Fast' option from dropdown menu at (543, 544) on .demo-frame >> internal:control=enter-frame >> ul#speed-menu li >> nth=3
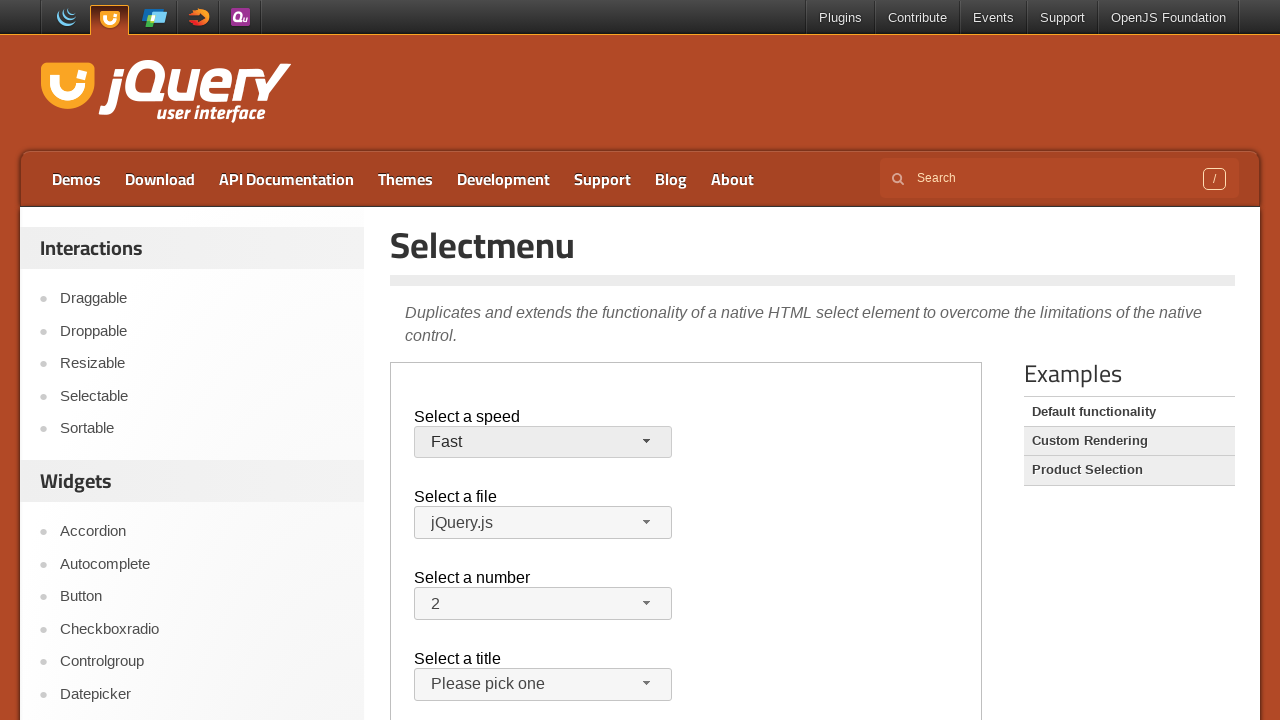

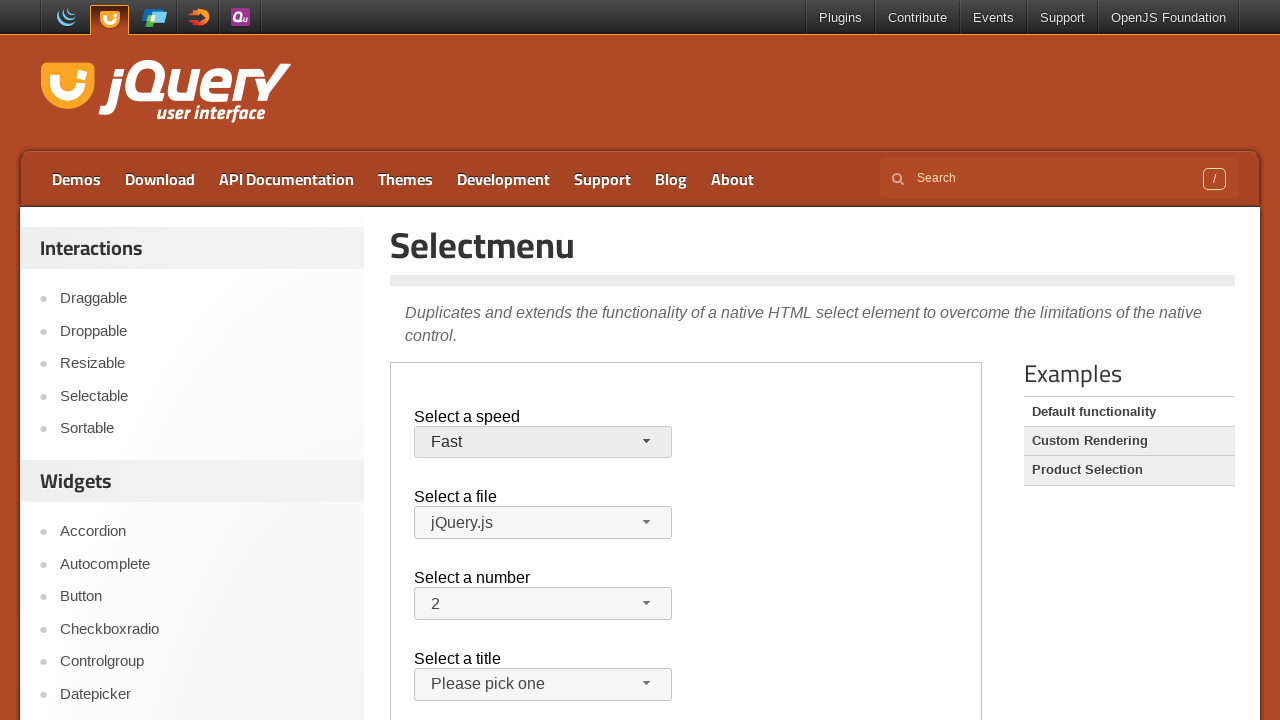